Simple test that navigates to the Simplilearn website homepage and verifies the page loads successfully.

Starting URL: https://www.simplilearn.com/

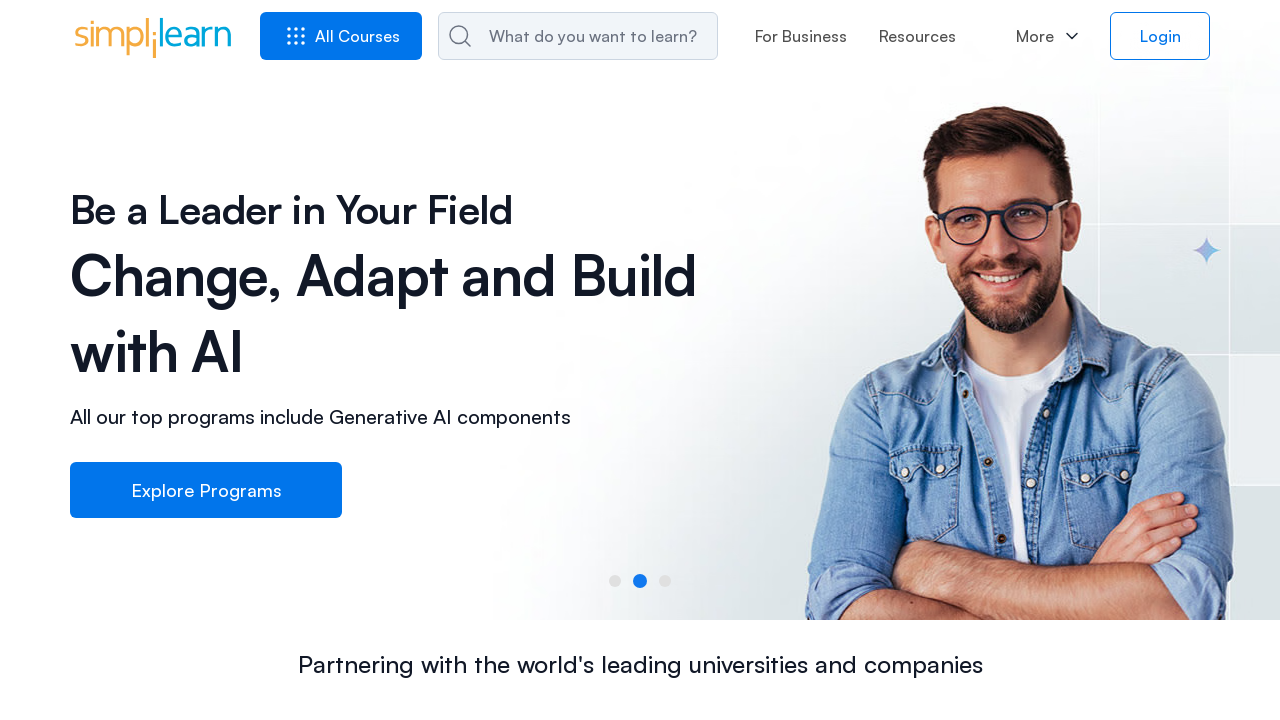

Waited for page DOM to finish loading
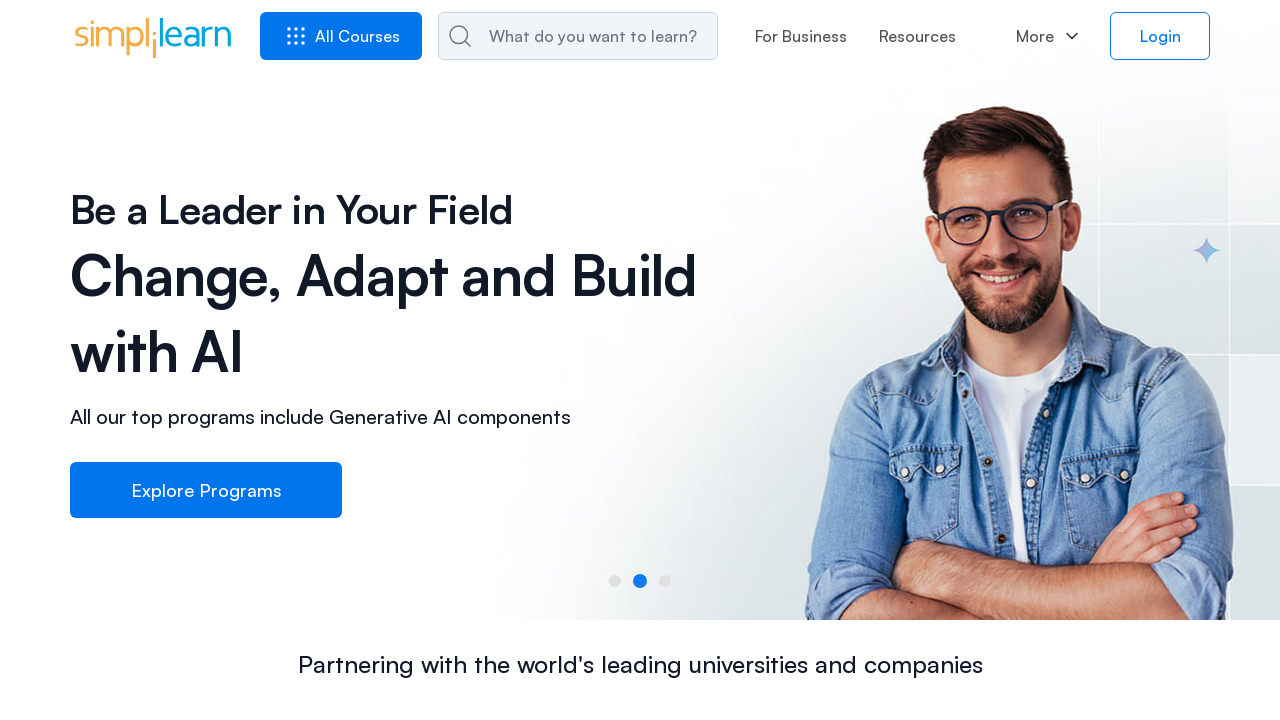

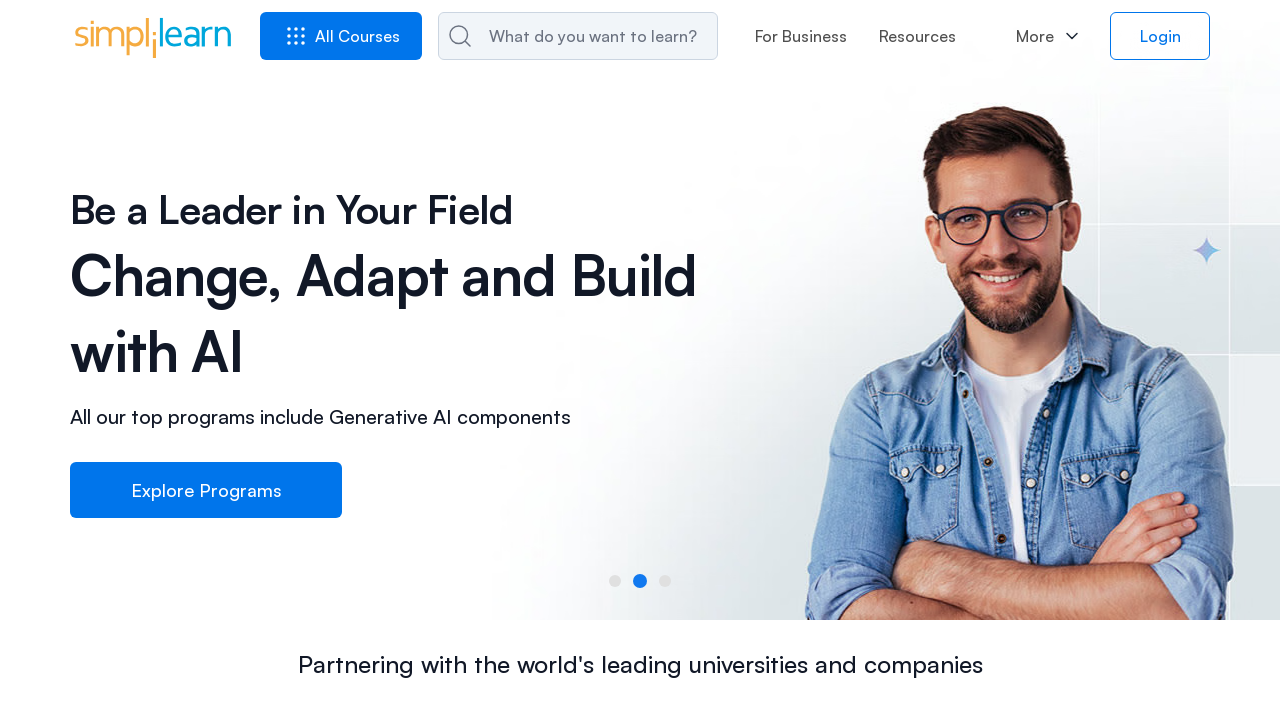